Tests DuckDuckGo search by entering "LambdaTest Blog" query and verifying the page title contains "LambdaTest"

Starting URL: https://duckduckgo.com

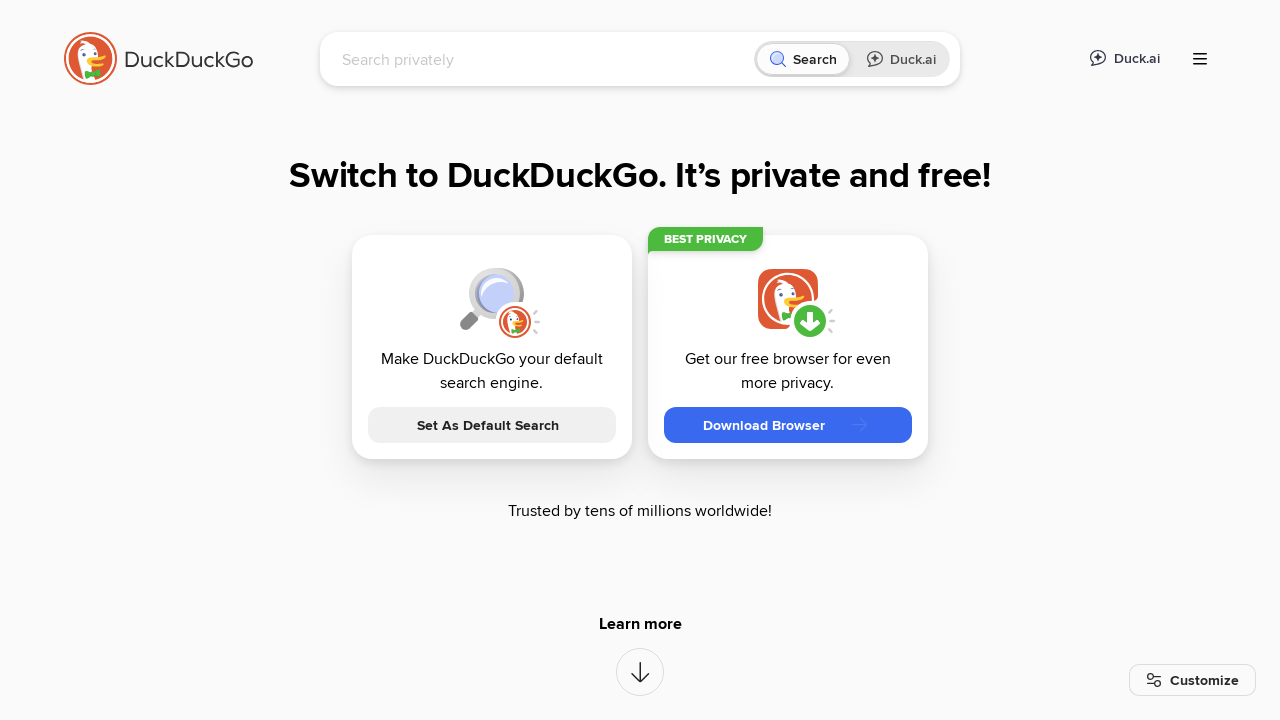

Clicked on DuckDuckGo search input field at (544, 59) on [name="q"]
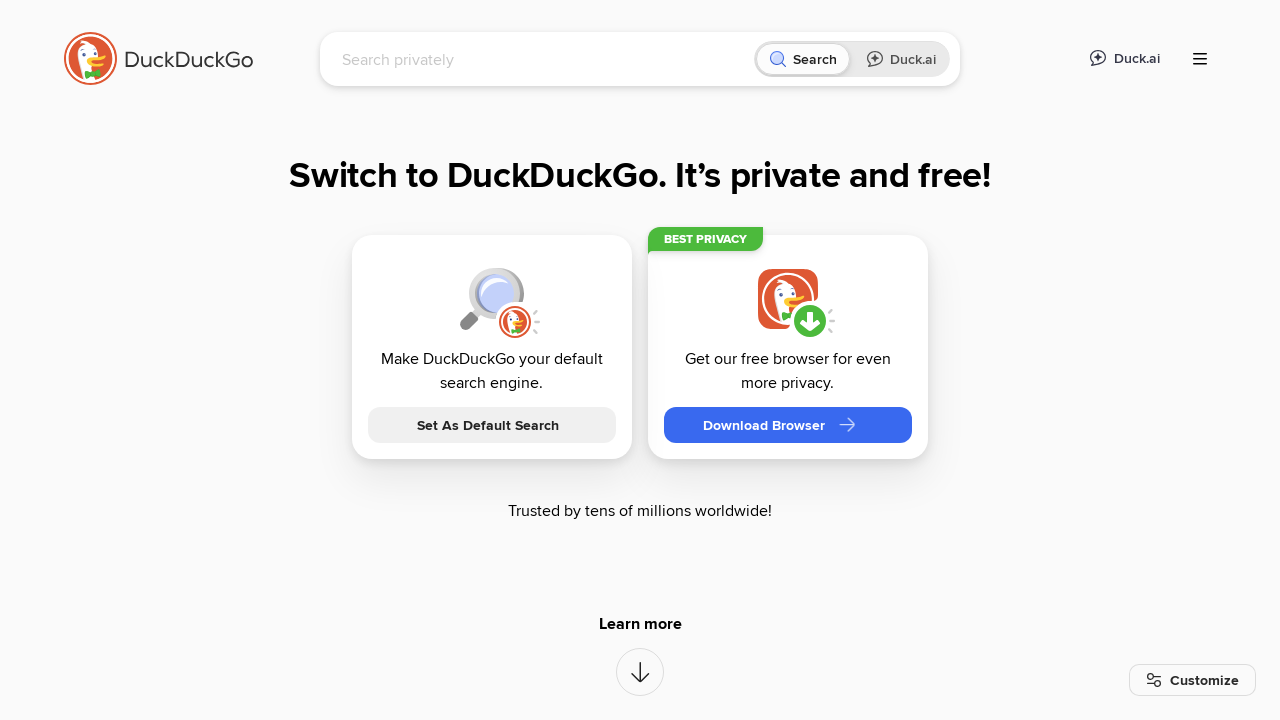

Typed 'LambdaTest Blog' into search field on [name="q"]
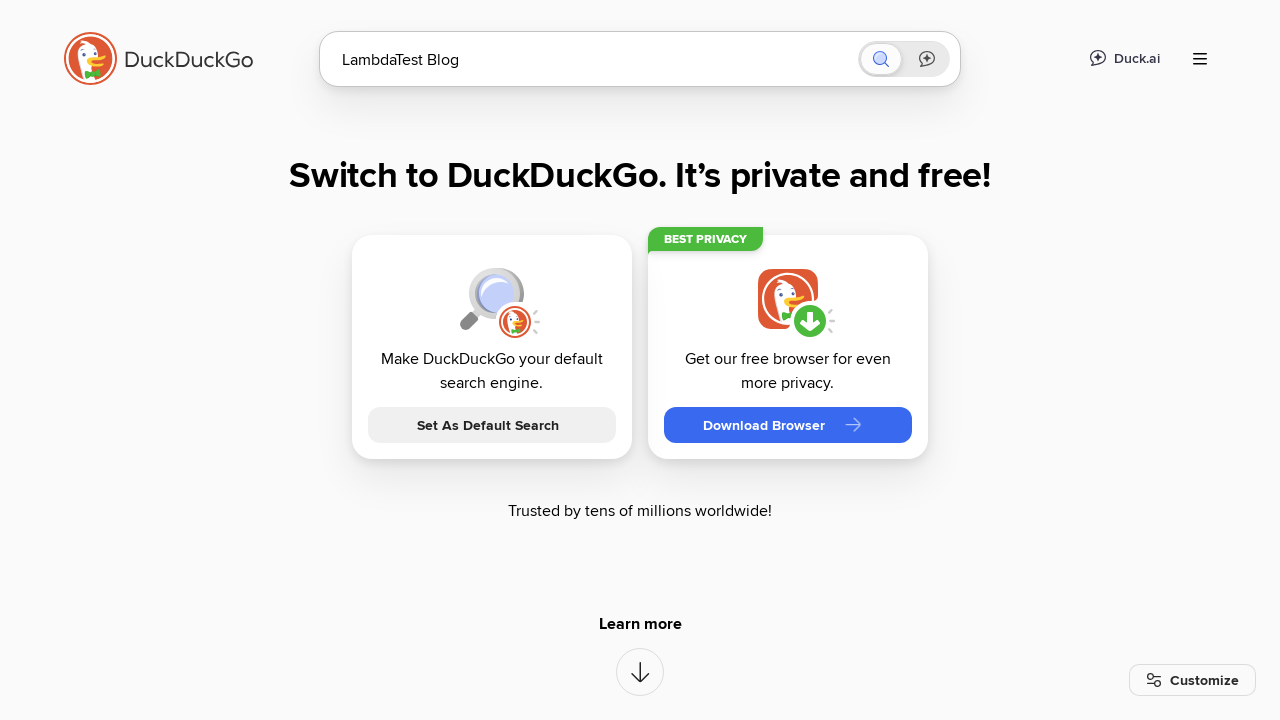

Pressed Enter to submit search query on [name="q"]
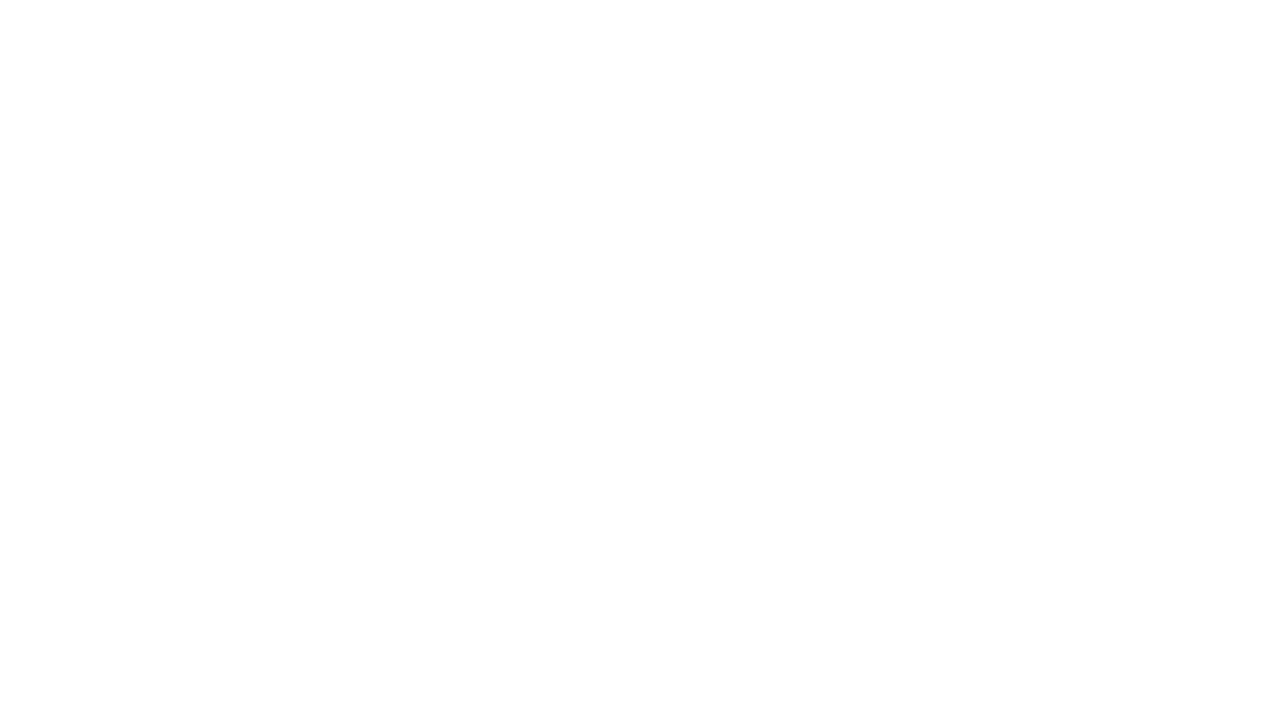

Waited for page to load (domcontentloaded)
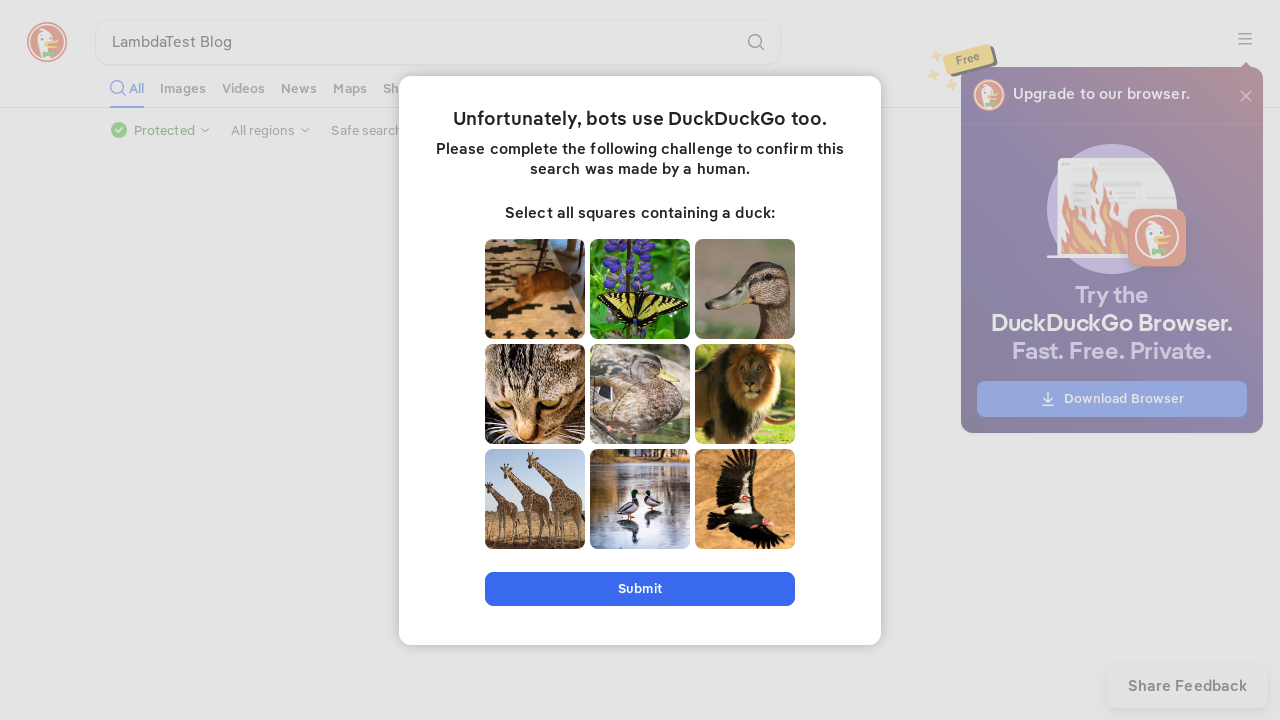

Verified page title contains 'LambdaTest'
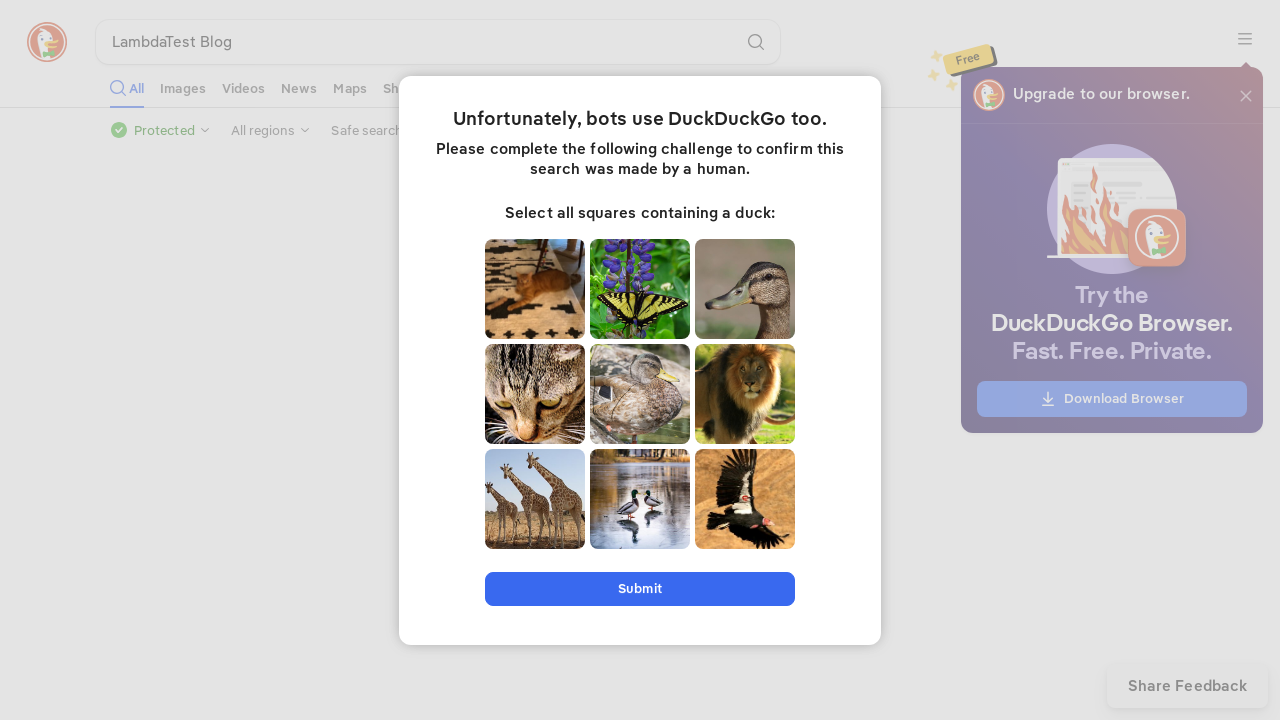

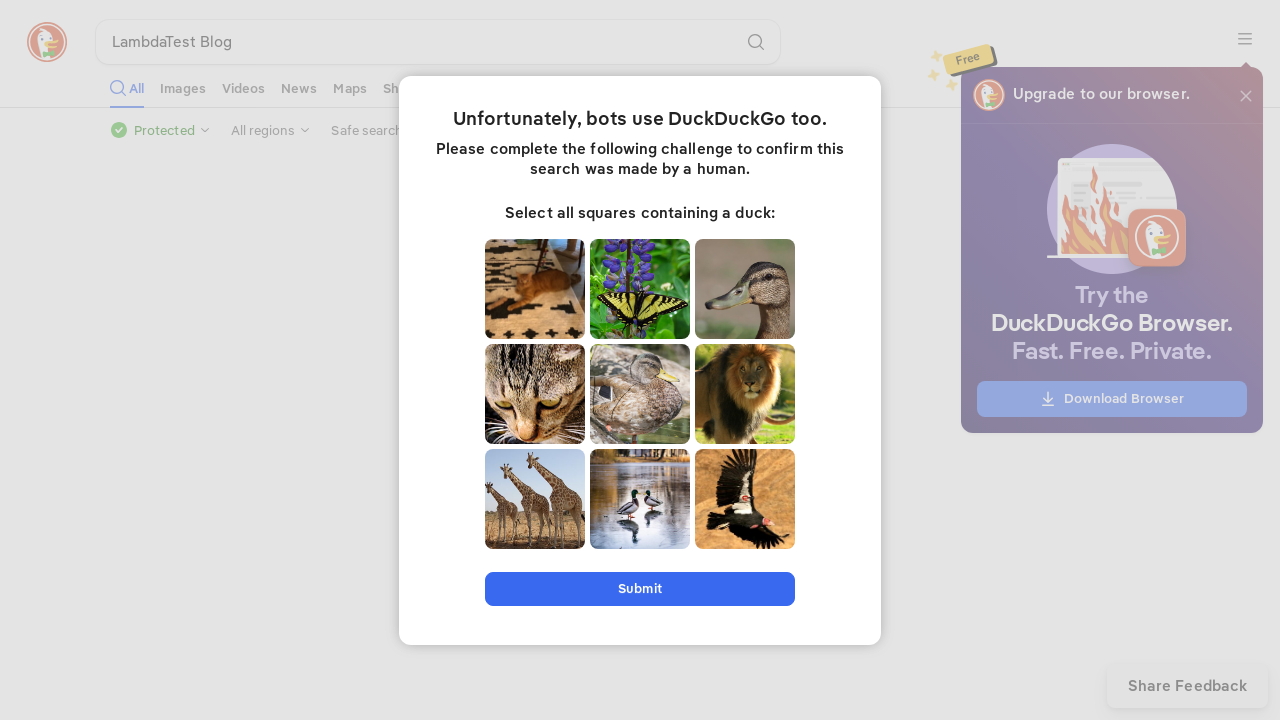